Tests that the input field is cleared after adding a todo item.

Starting URL: https://demo.playwright.dev/todomvc

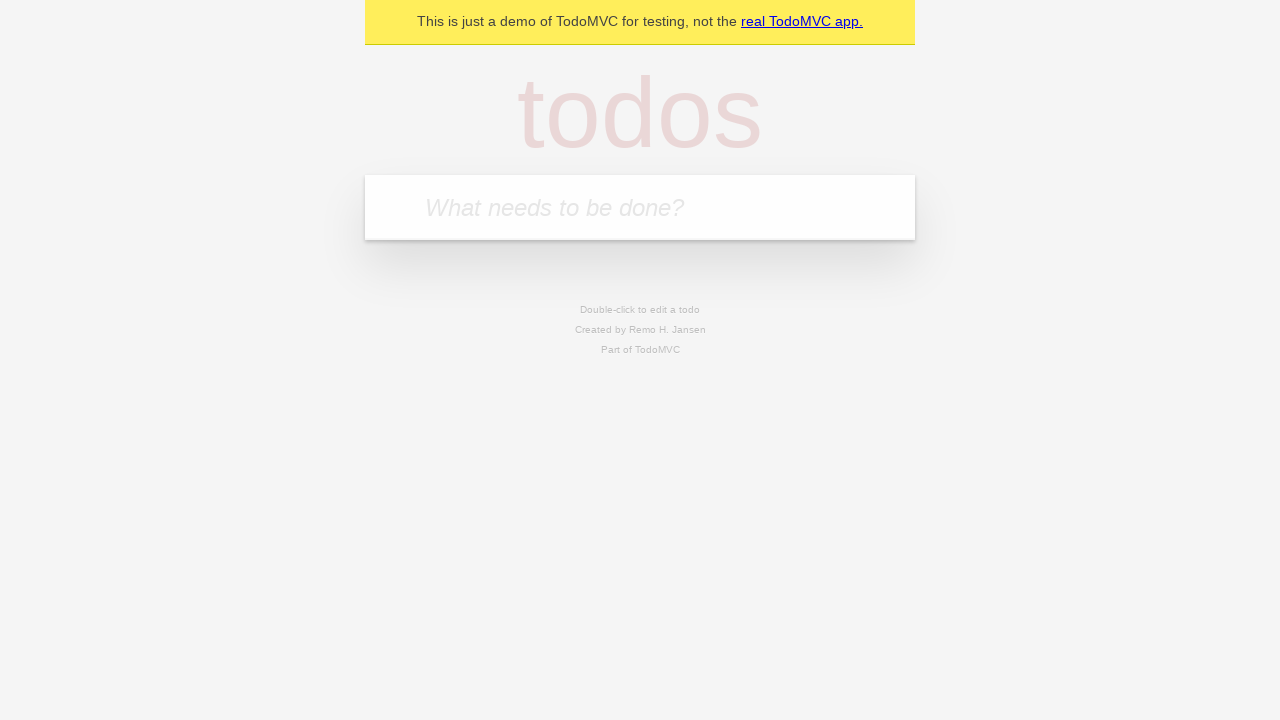

Located the todo input field by placeholder text 'What needs to be done?'
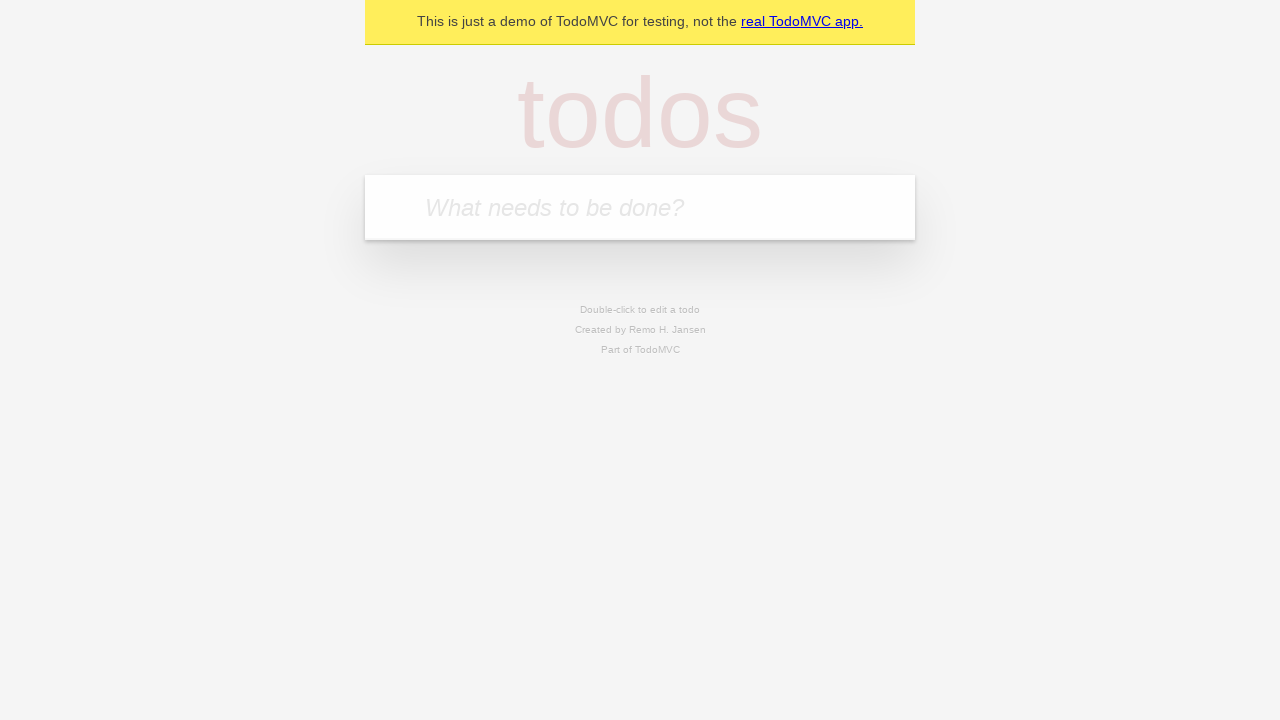

Filled input field with 'buy some cheese' on internal:attr=[placeholder="What needs to be done?"i]
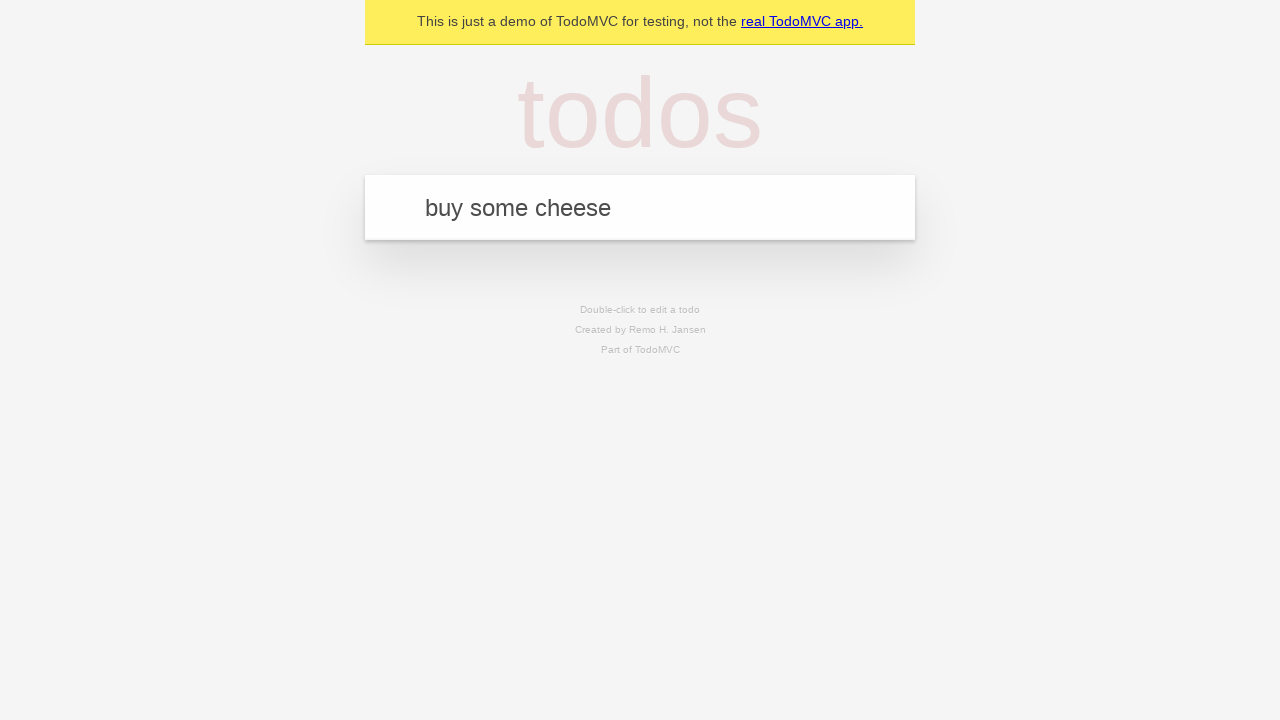

Pressed Enter to add the todo item on internal:attr=[placeholder="What needs to be done?"i]
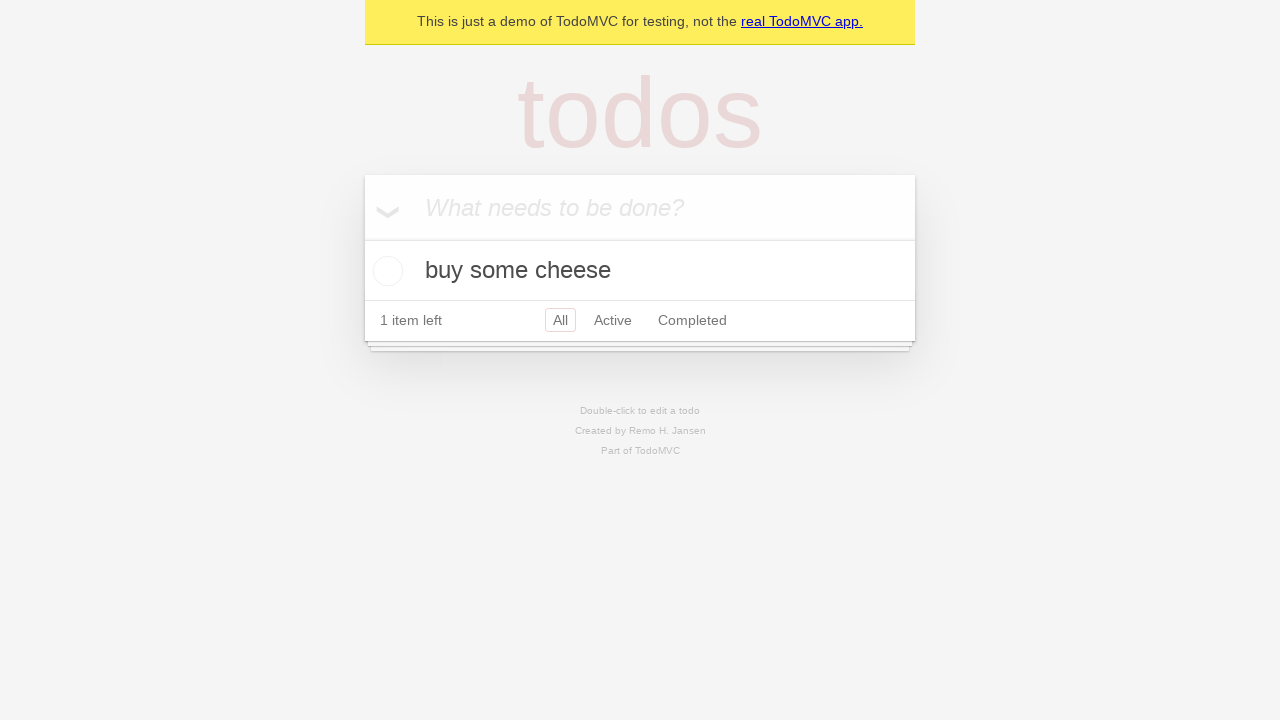

Todo item loaded on the page
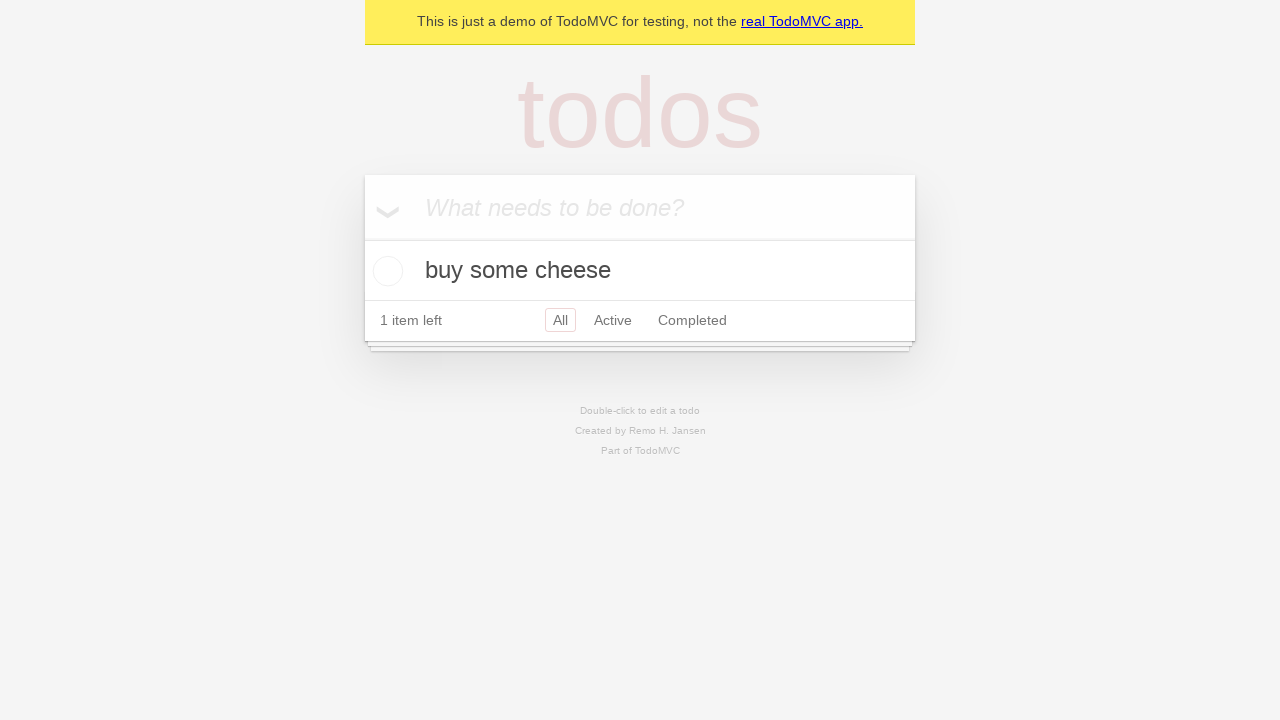

Verified that input field is cleared after adding the todo item
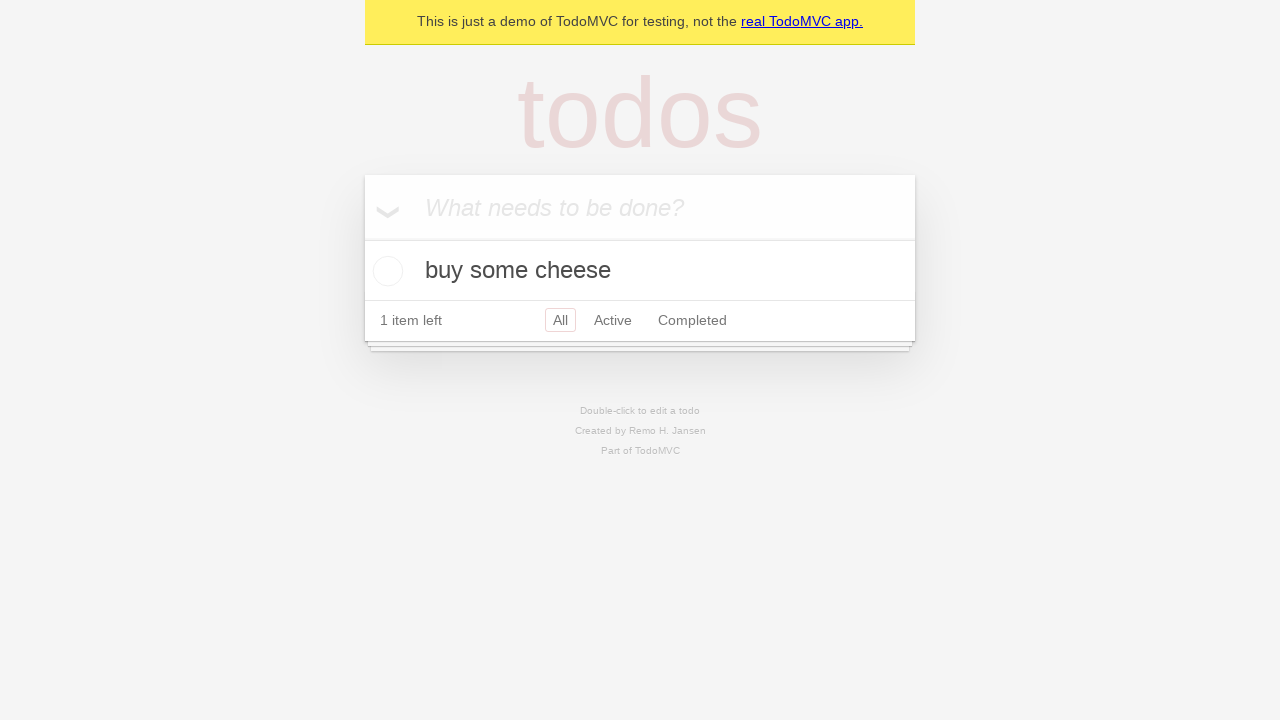

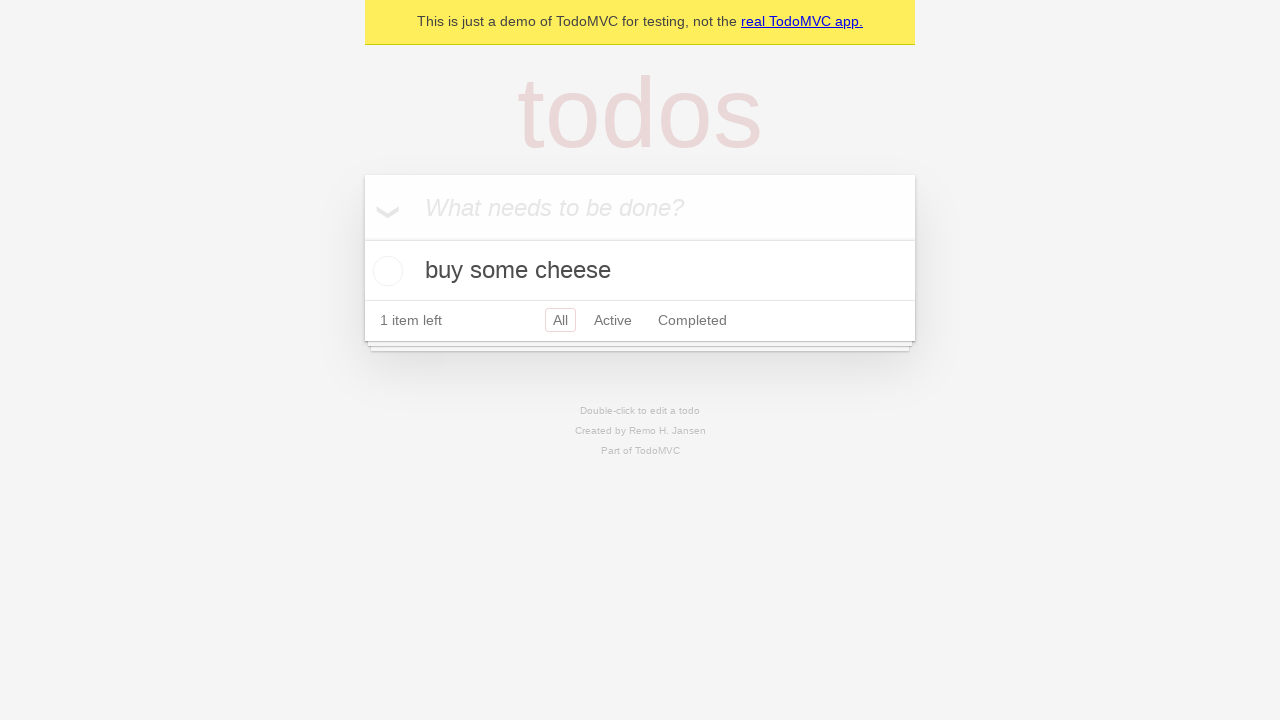